Tests dismissing a JavaScript prompt alert by clicking a button that triggers the alert and then dismissing it

Starting URL: https://demoqa.com/alerts

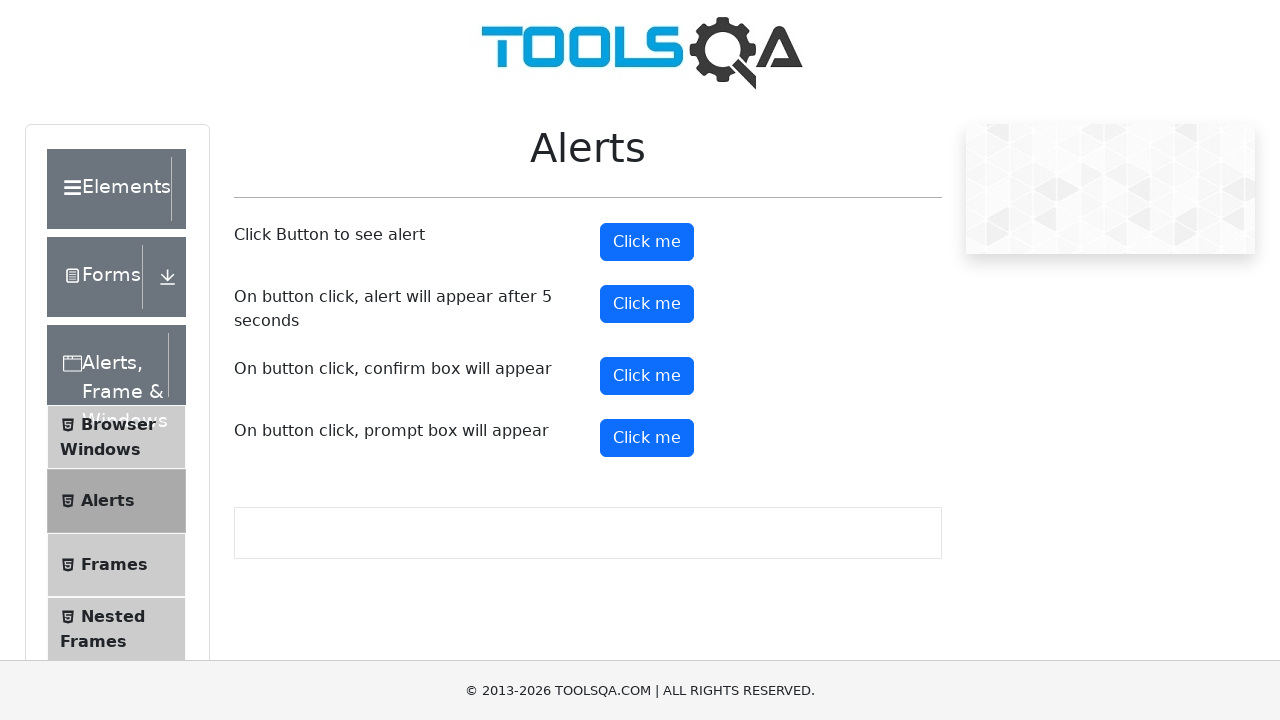

Set up dialog handler to dismiss prompt alert
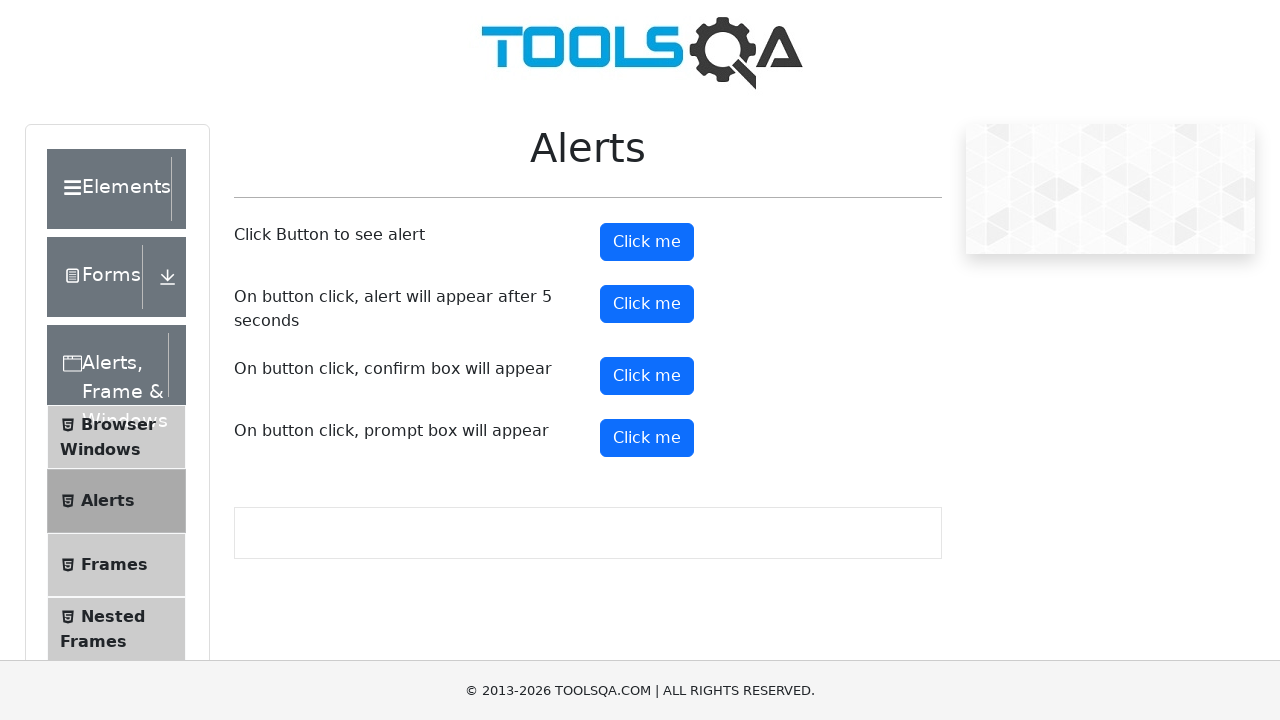

Clicked button to trigger prompt alert at (647, 438) on #promtButton
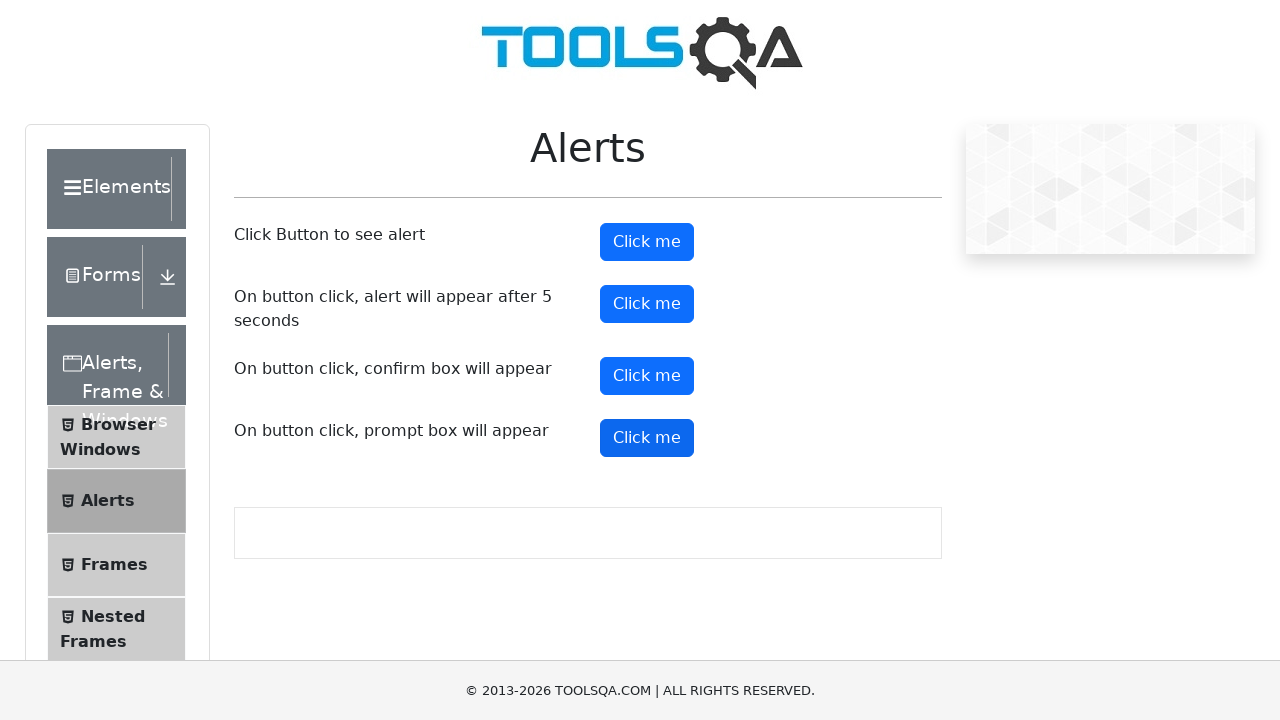

Waited for dialog interaction to complete
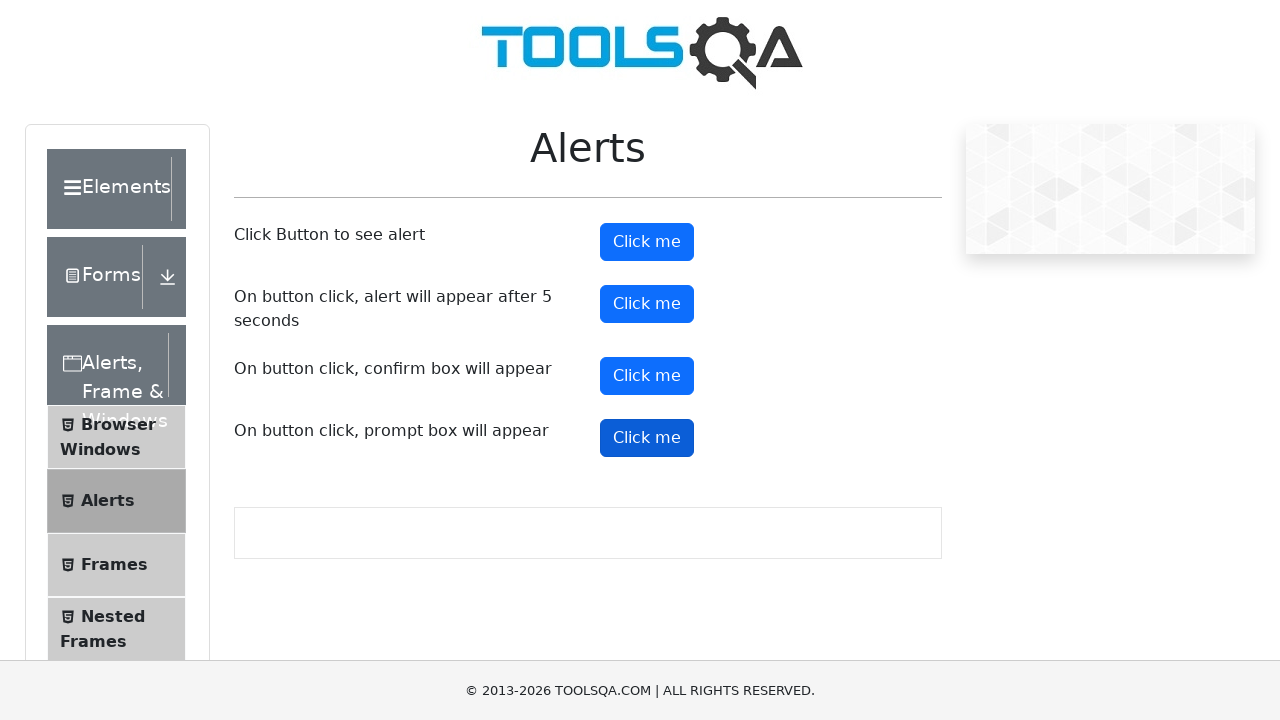

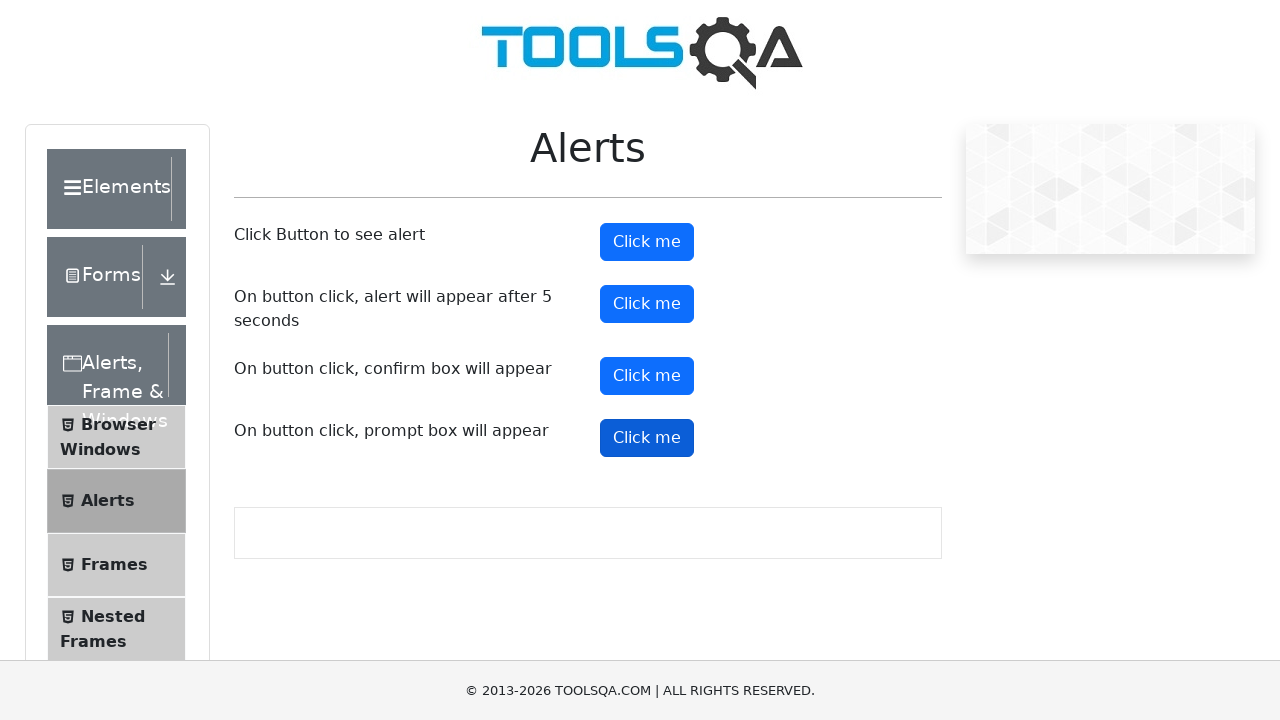